Tests the practice form on demoqa.com by filling out all form fields including name, email, gender, mobile, date of birth, subjects, hobbies, address, state and city, then submitting the form and verifying the data appears in the confirmation modal.

Starting URL: https://demoqa.com/

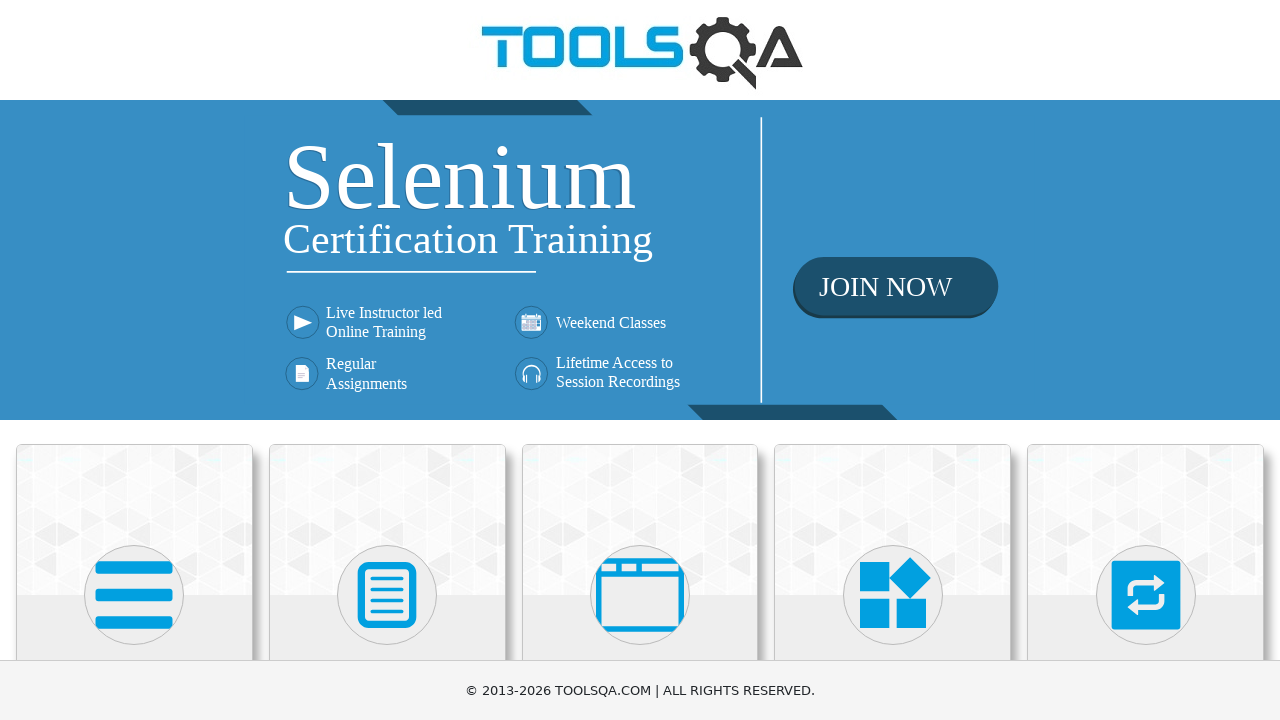

Clicked on Forms section at (387, 360) on xpath=//h5[text()='Forms']
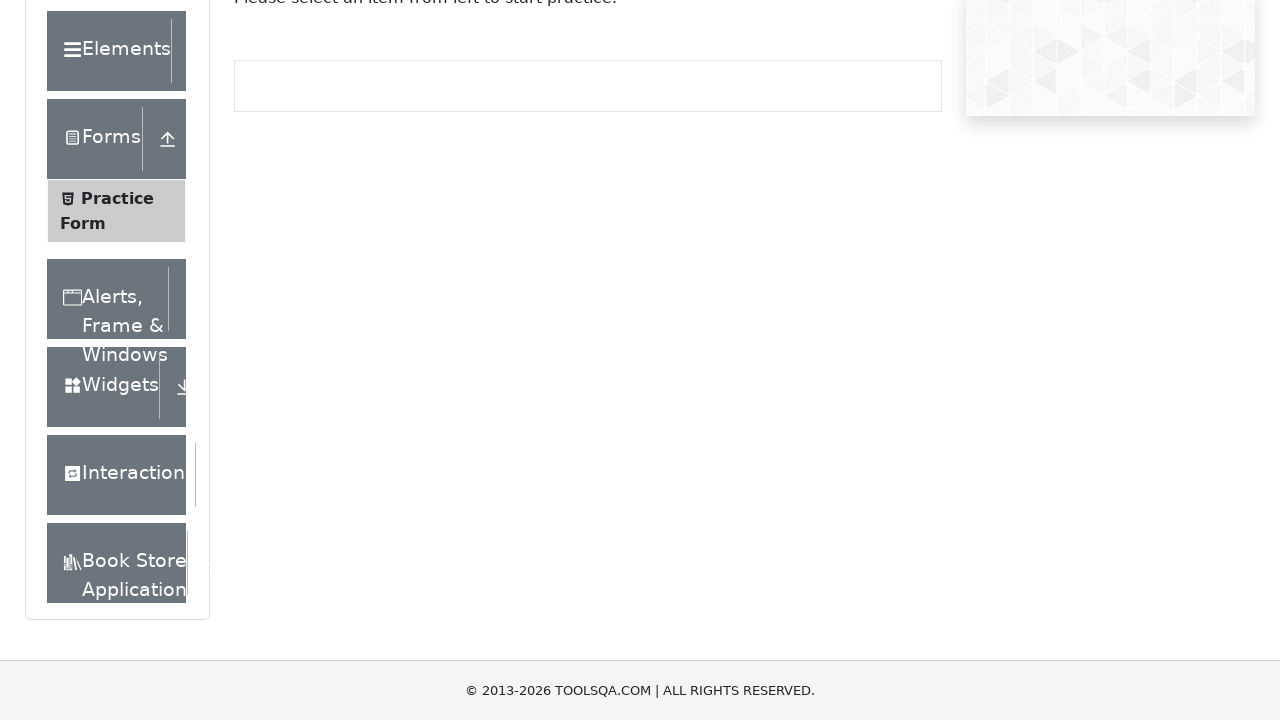

Clicked on Practice Form option at (117, 336) on xpath=//span[text()='Practice Form']
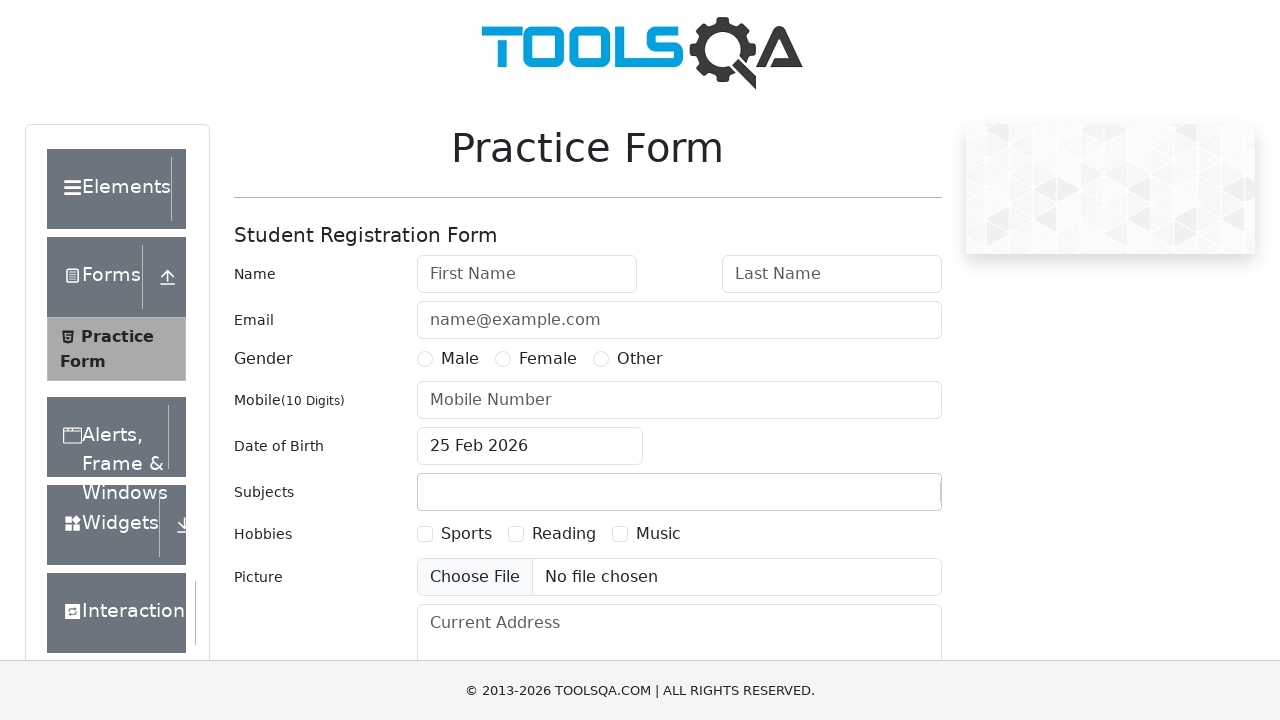

Filled first name field with 'John' on #firstName
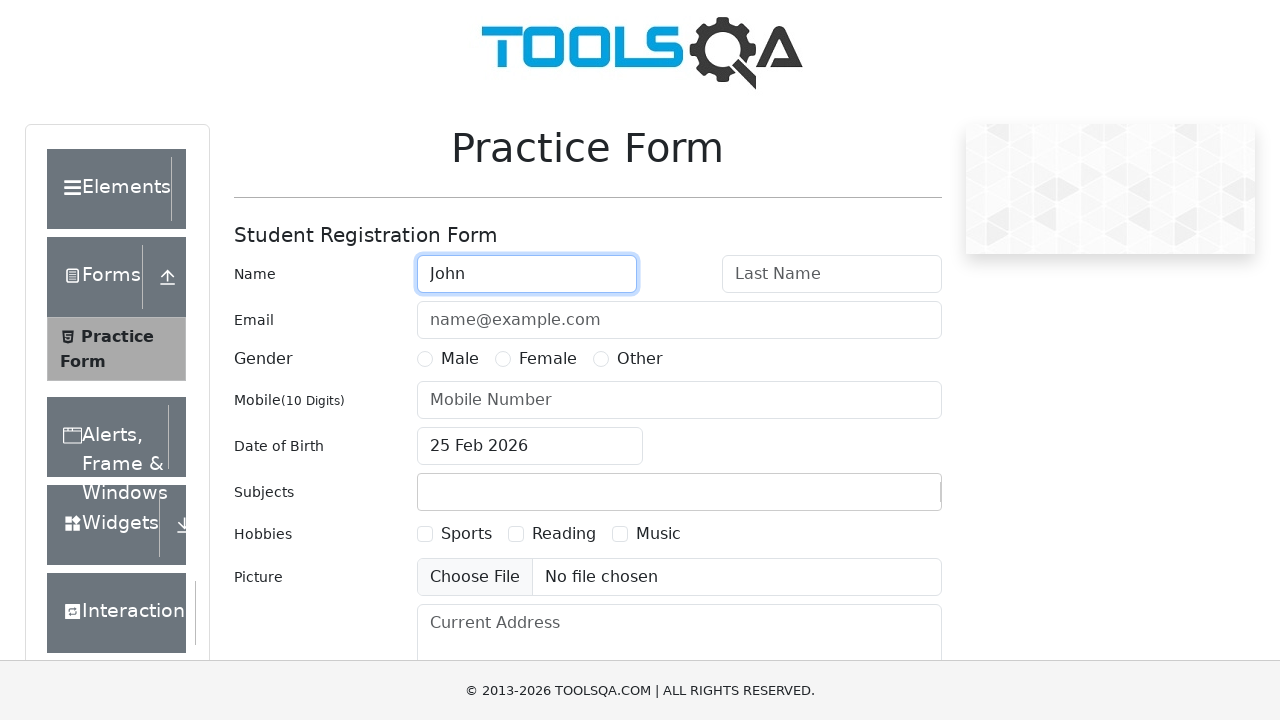

Filled last name field with 'Doe' on #lastName
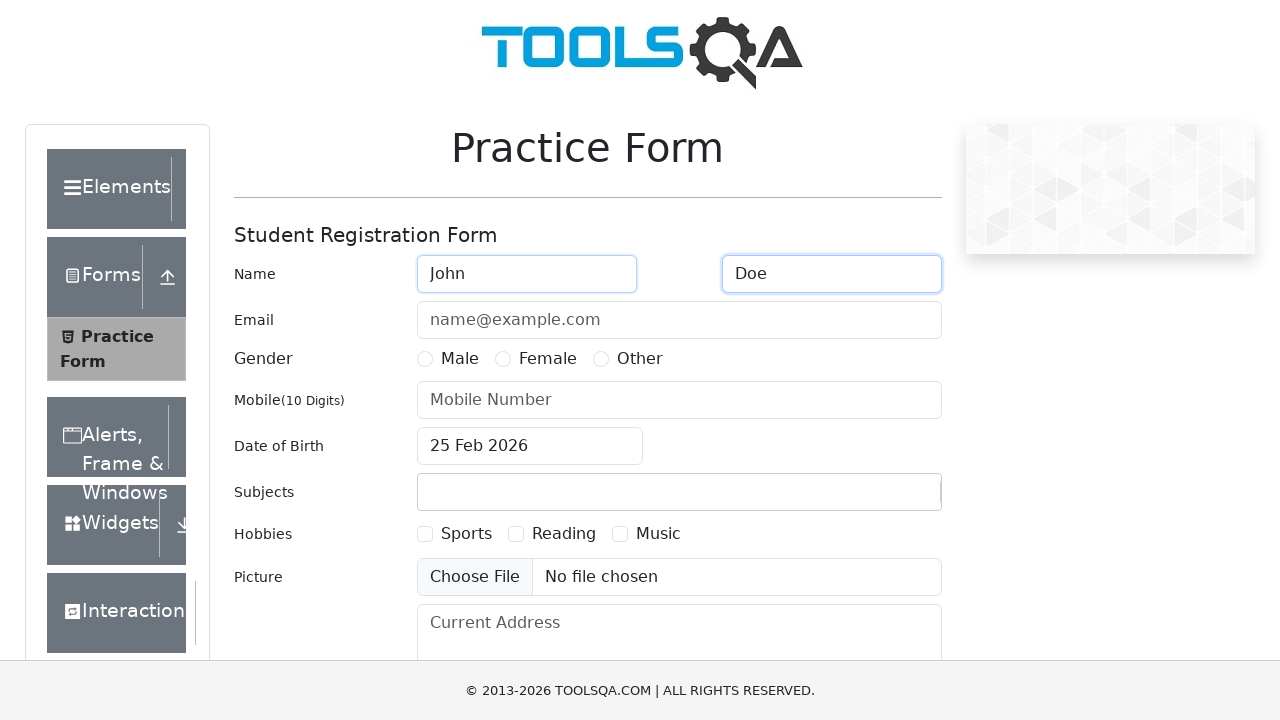

Filled email field with 'johndoe@example.com' on #userEmail
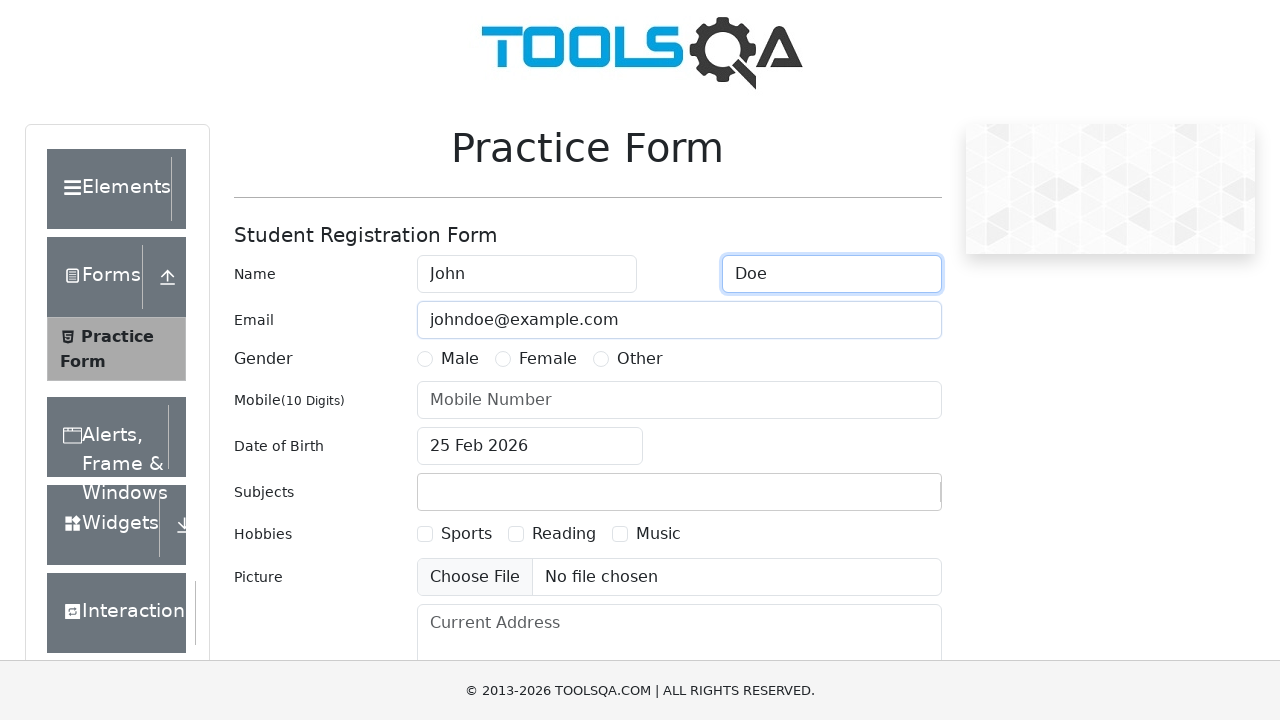

Selected Male gender option at (460, 359) on xpath=//label[text()='Male']
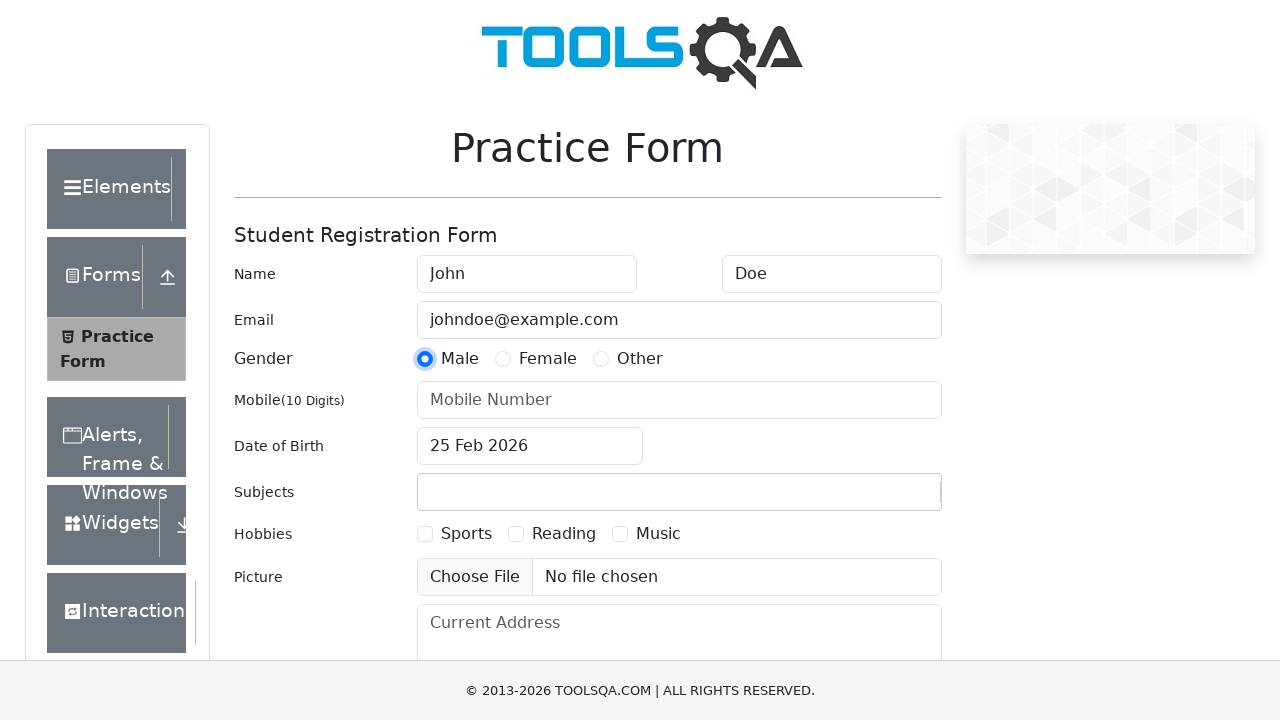

Filled mobile number field with '1234567890' on #userNumber
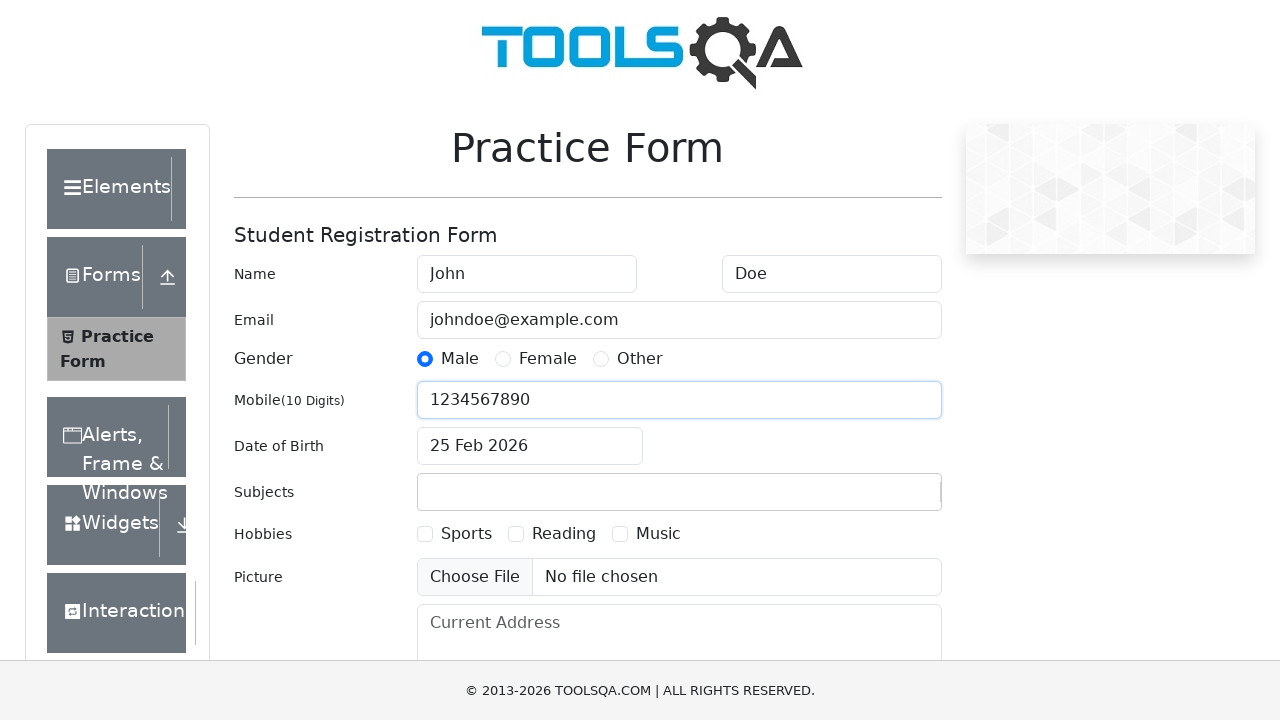

Clicked on date of birth input field at (530, 446) on #dateOfBirthInput
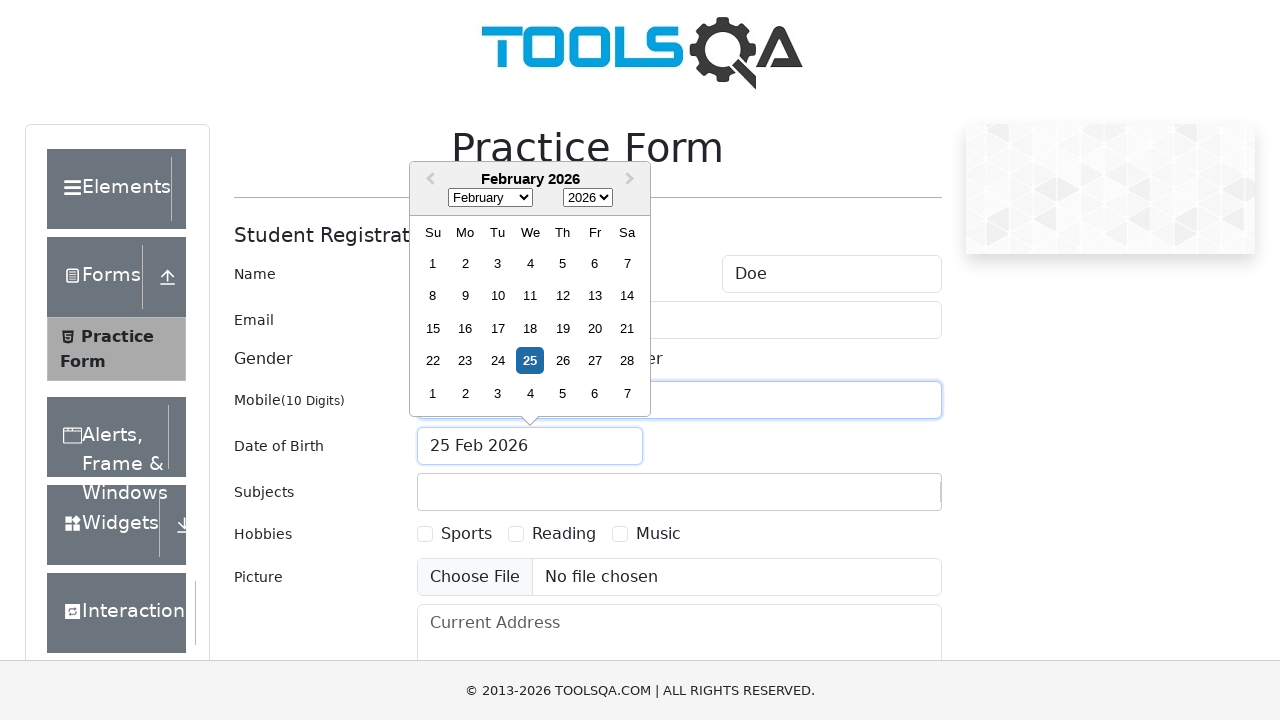

Selected all text in date of birth field
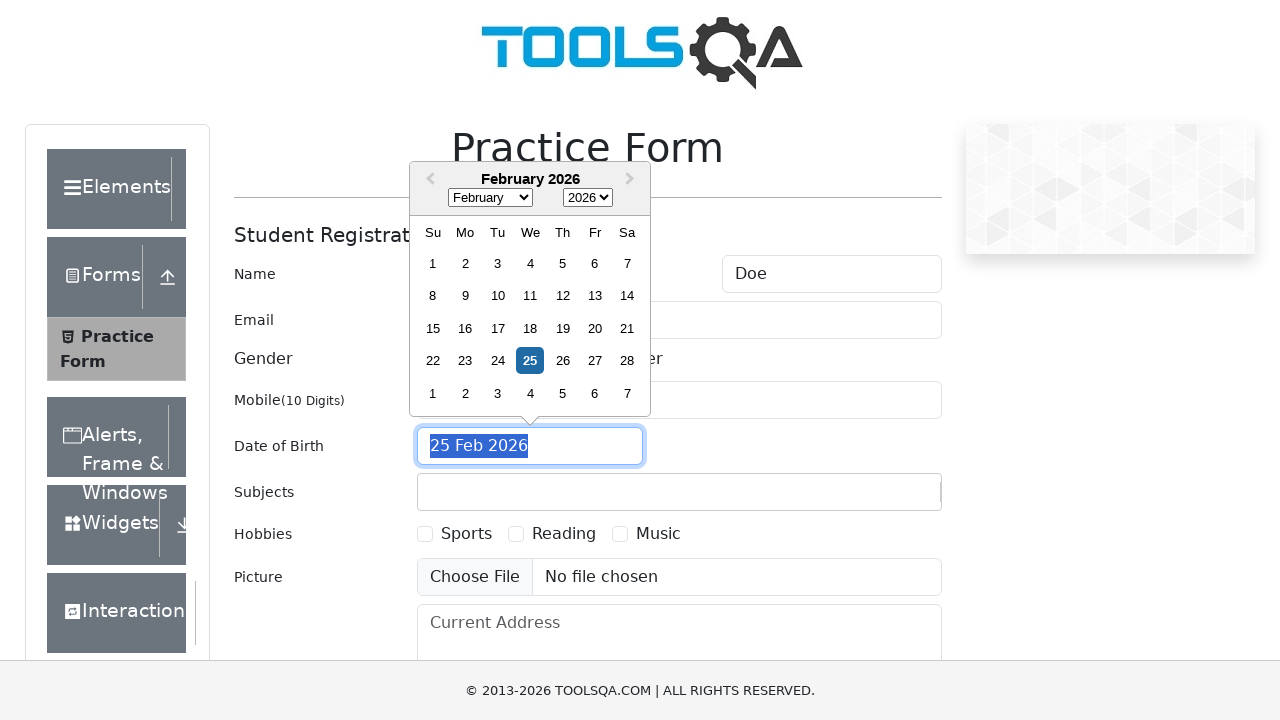

Typed date of birth '10 Jan 1990'
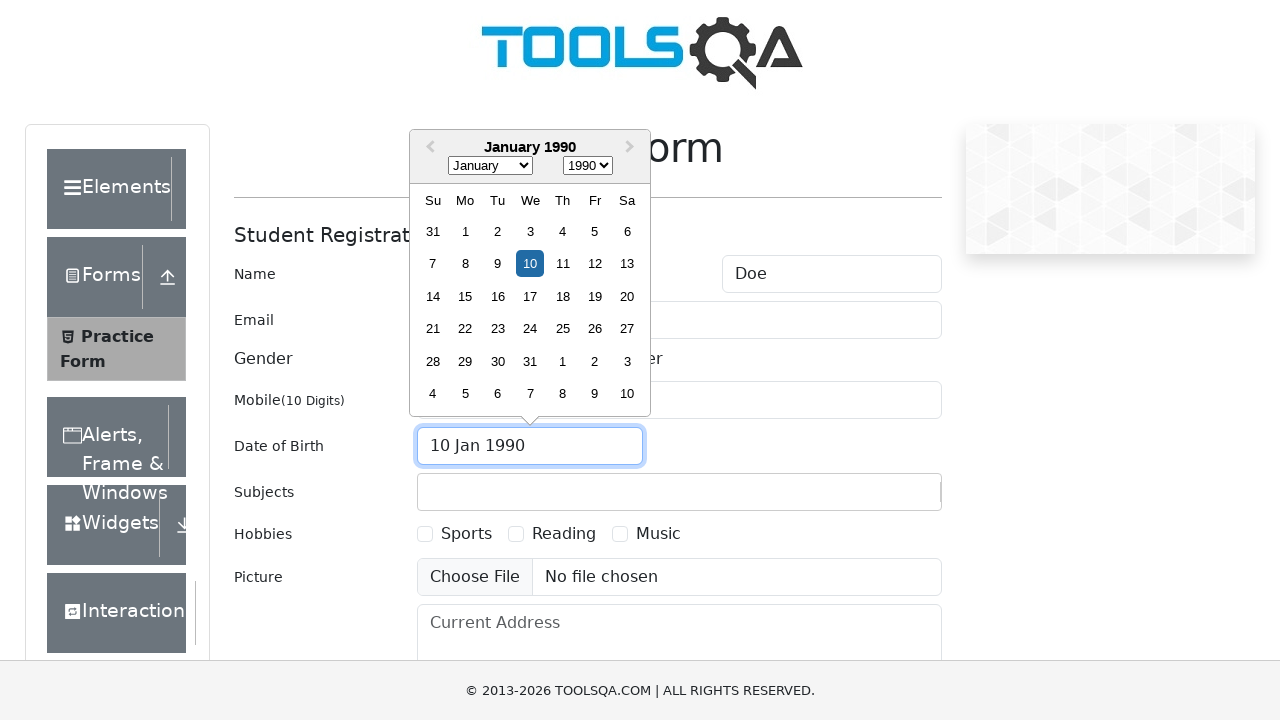

Pressed Enter to confirm date of birth
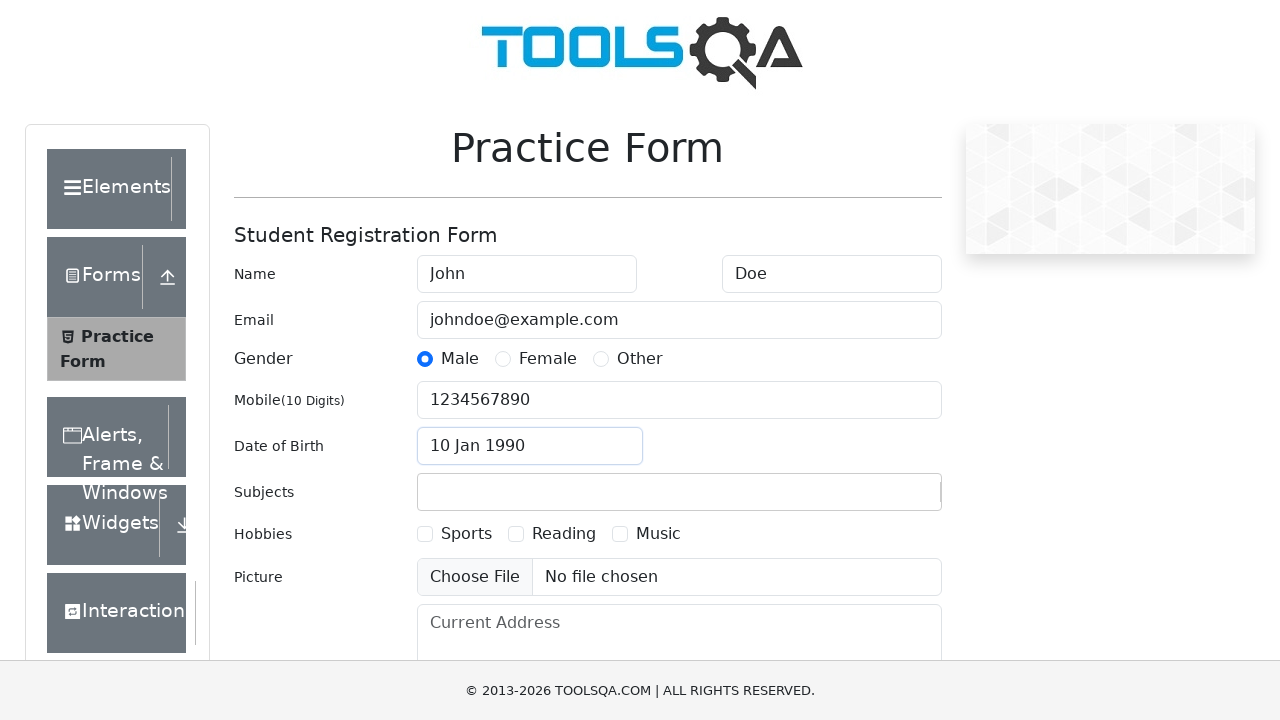

Typed 'Math' in subjects field on #subjectsInput
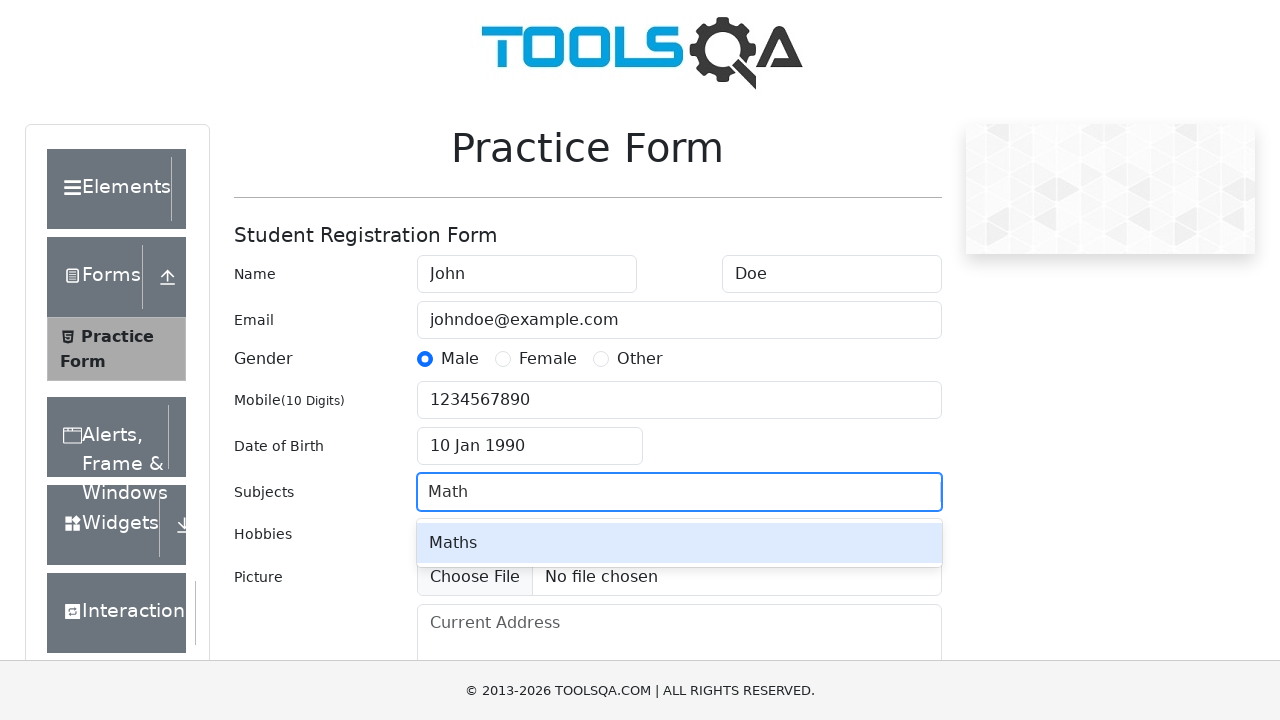

Pressed Tab to confirm Math subject
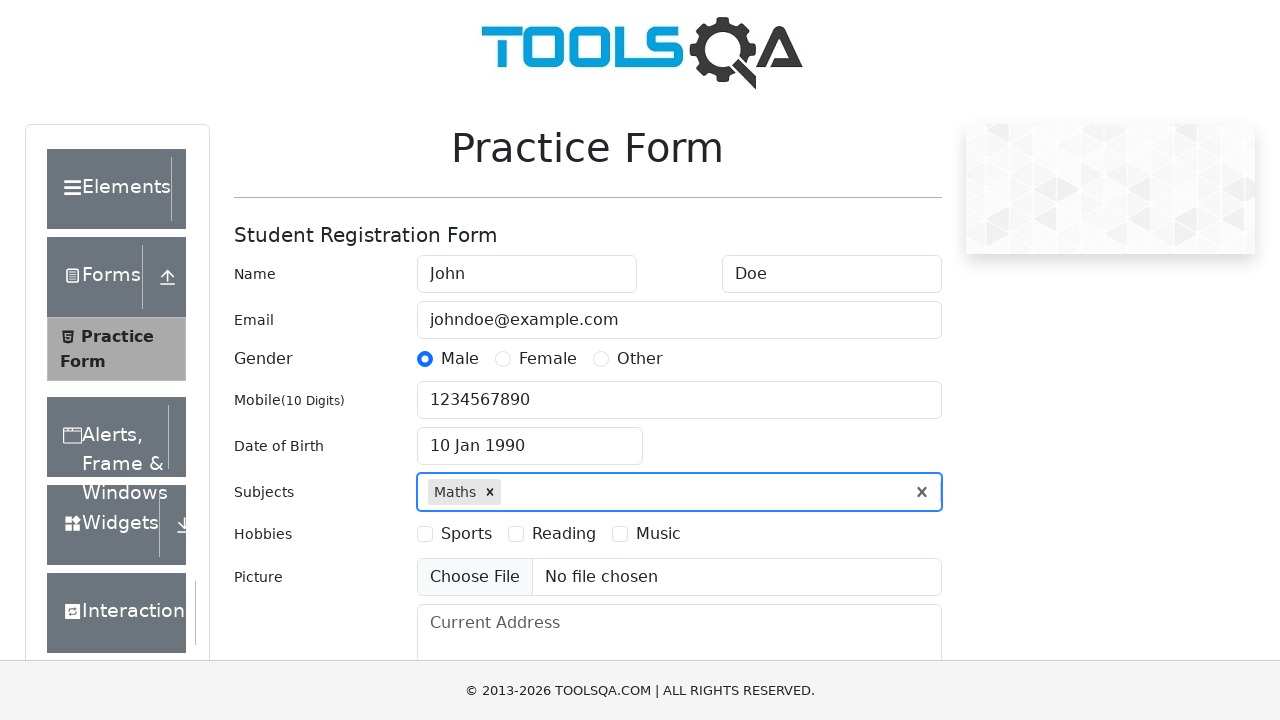

Typed 'Physics' in subjects field on #subjectsInput
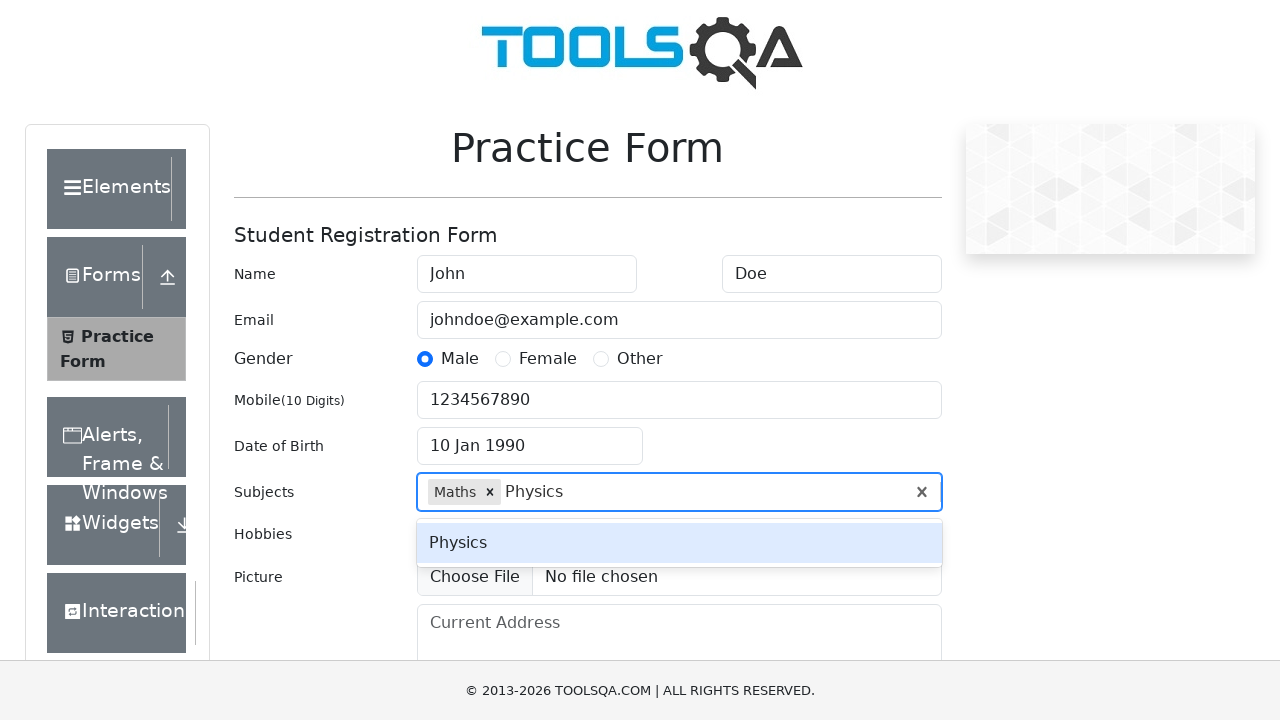

Pressed Tab to confirm Physics subject
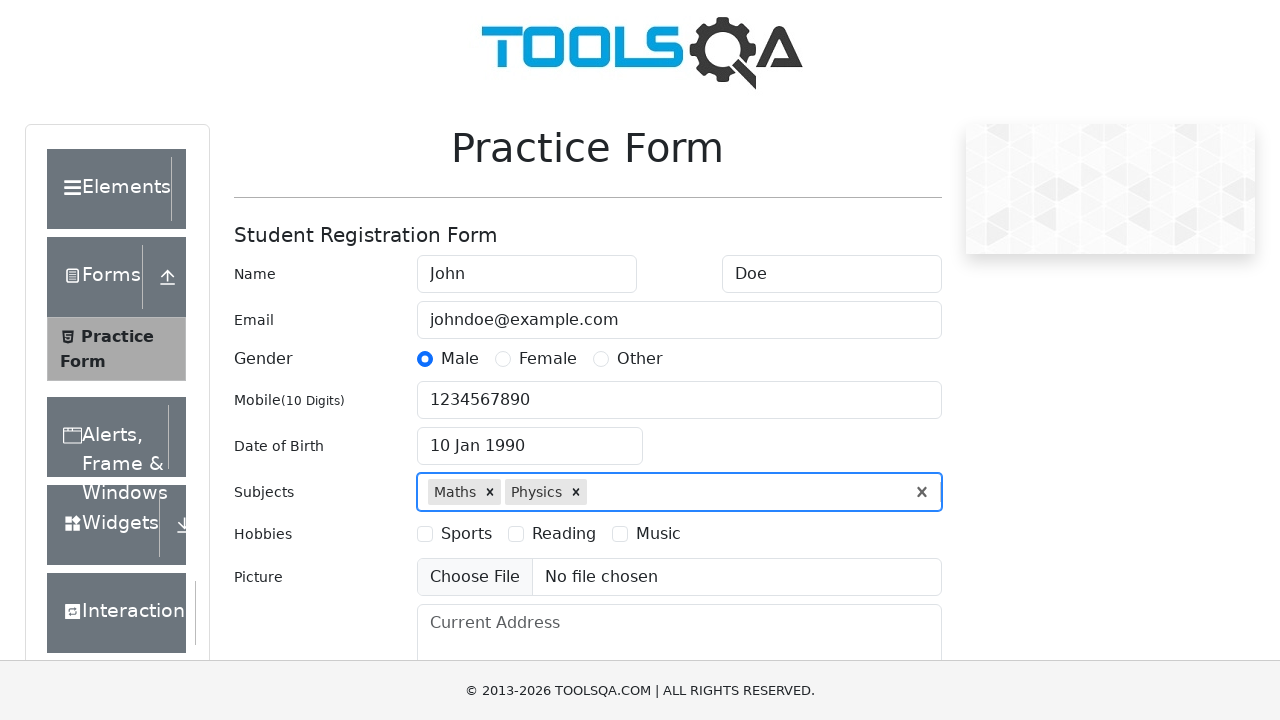

Typed 'Computer Science' in subjects field on #subjectsInput
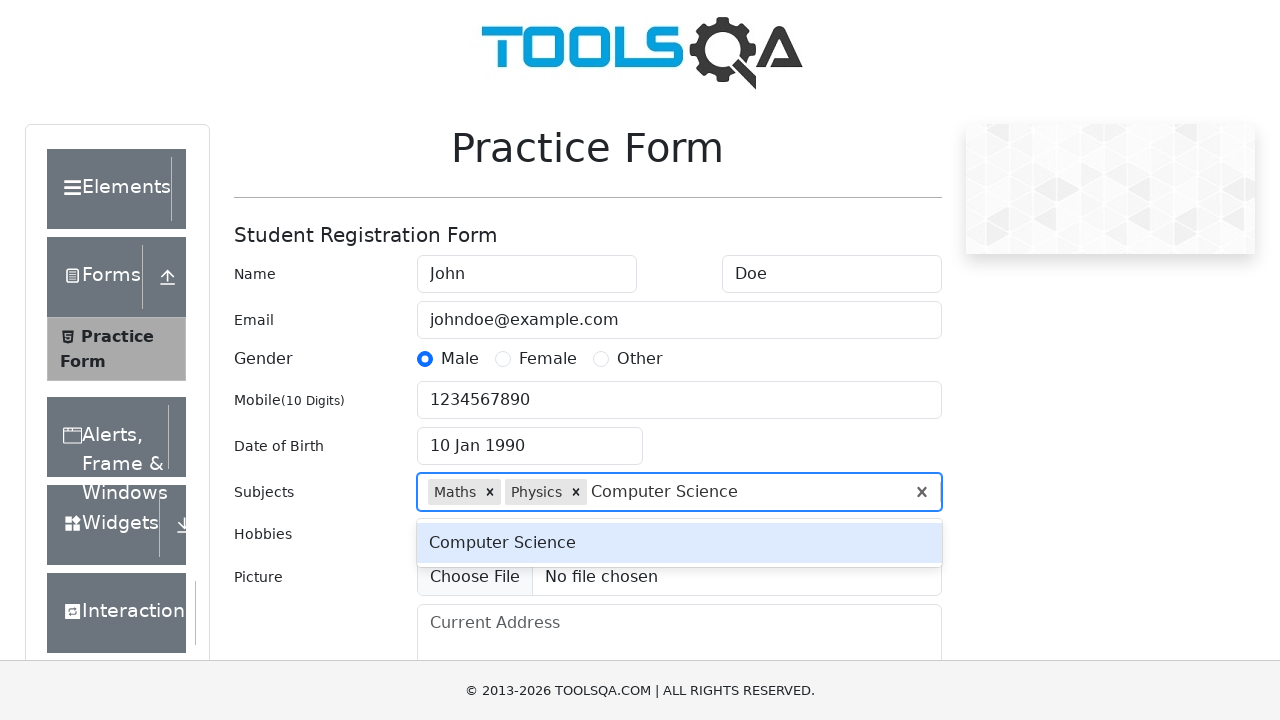

Pressed Tab to confirm Computer Science subject
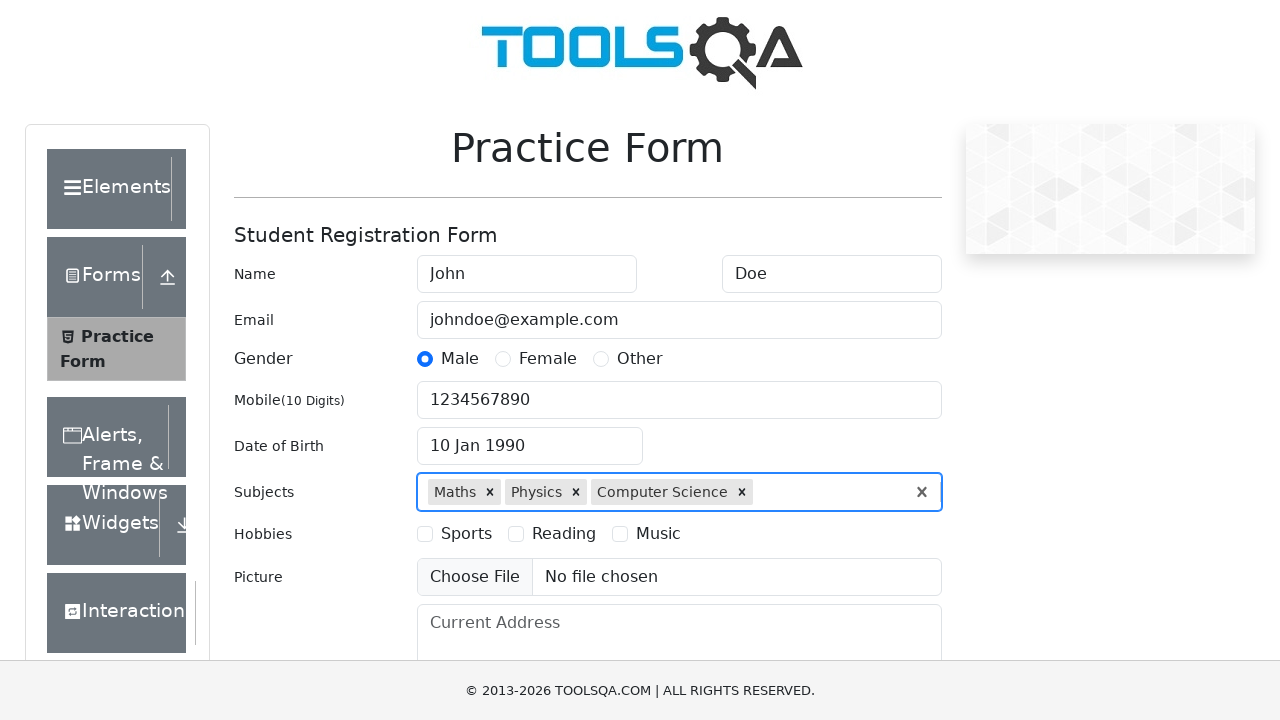

Selected Sports hobby checkbox at (466, 534) on xpath=//label[text()='Sports']
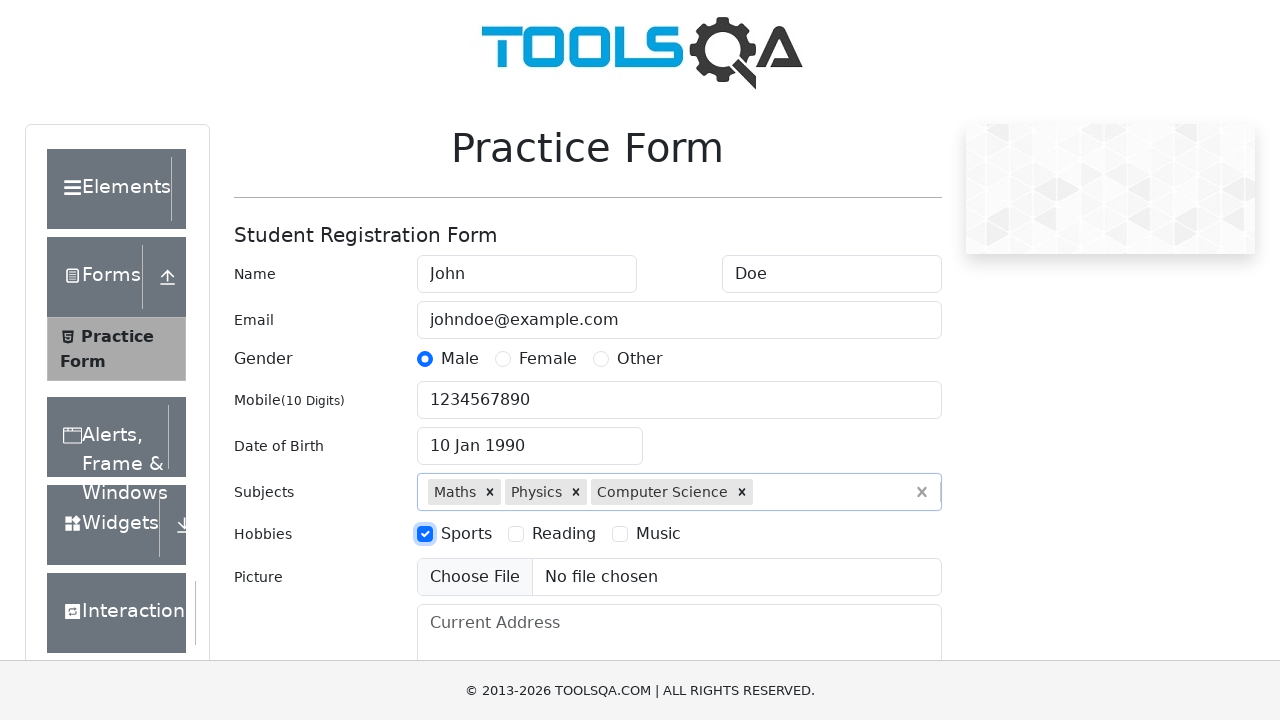

Filled current address field with '123 Main Street, City, Country' on #currentAddress
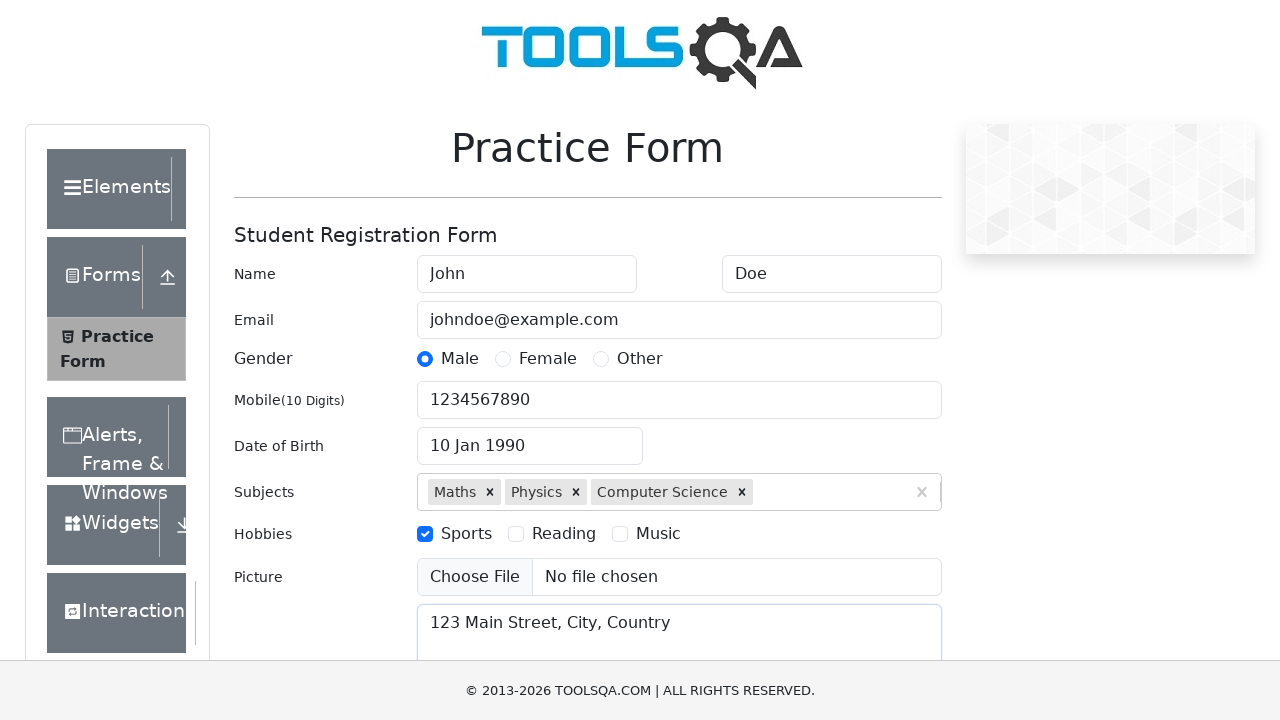

Typed 'NCR' in state selection field on #react-select-3-input
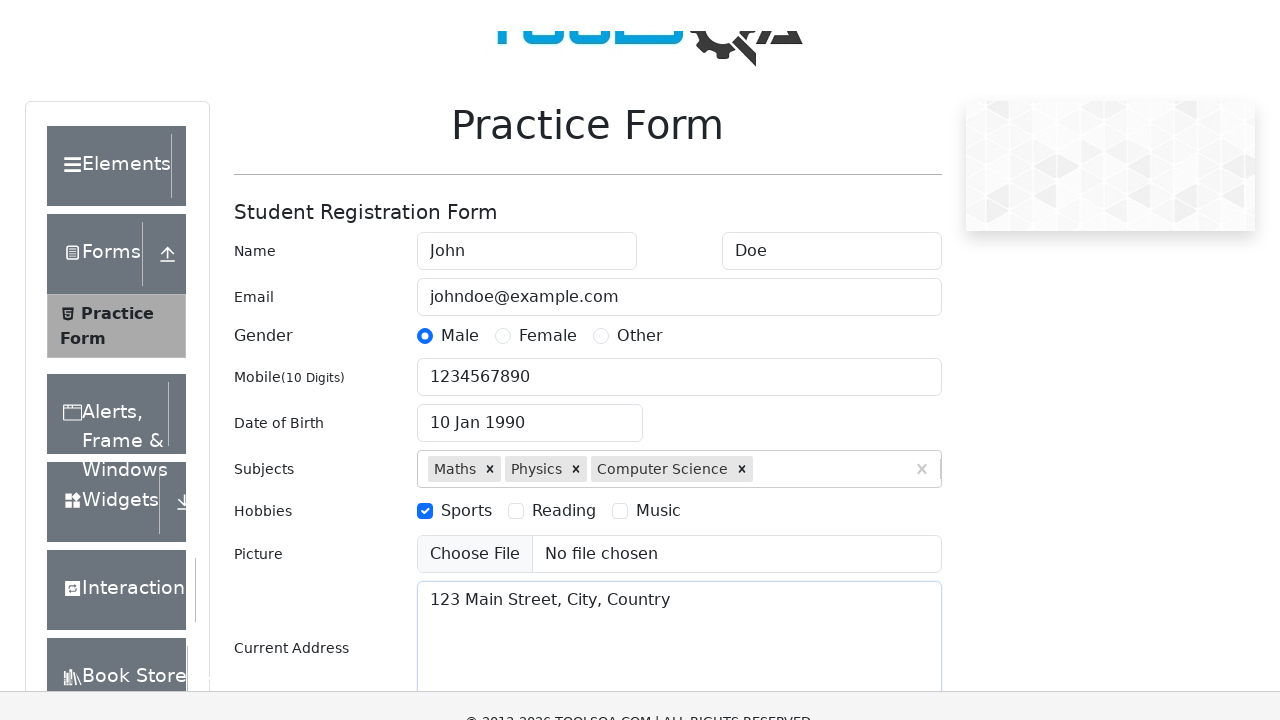

Pressed Enter to confirm state selection
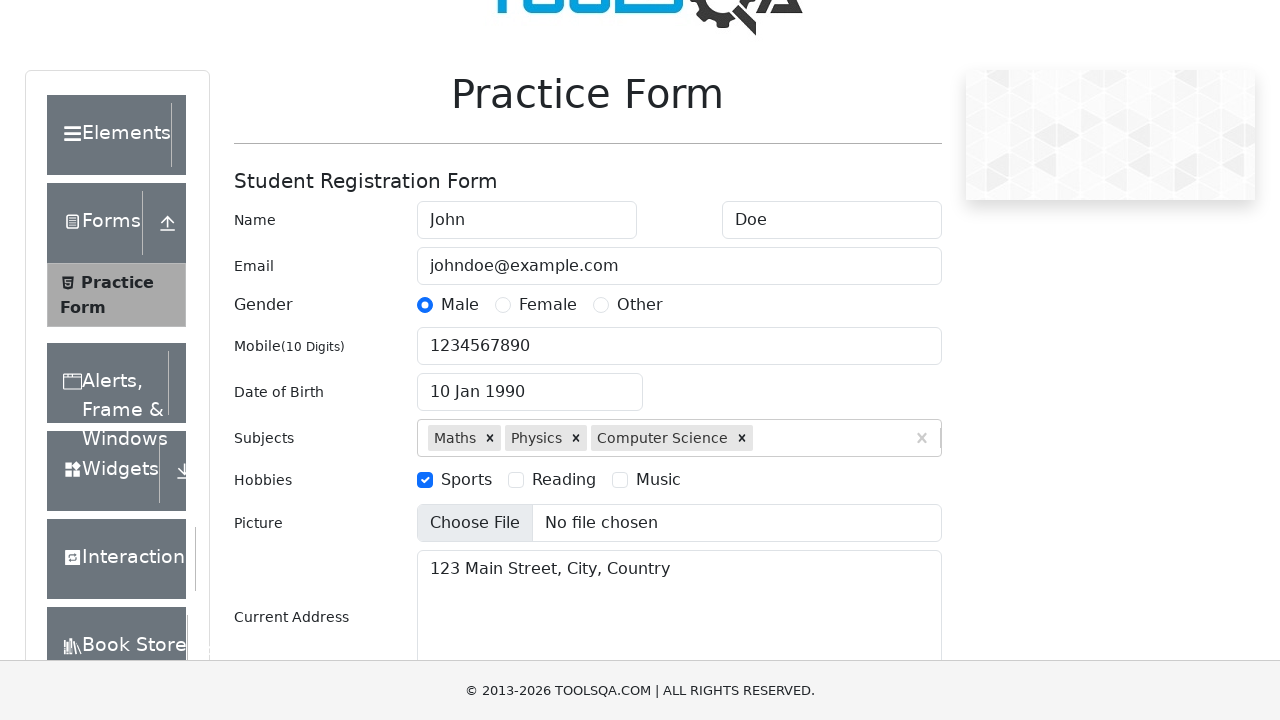

Typed 'Delhi' in city selection field on #react-select-4-input
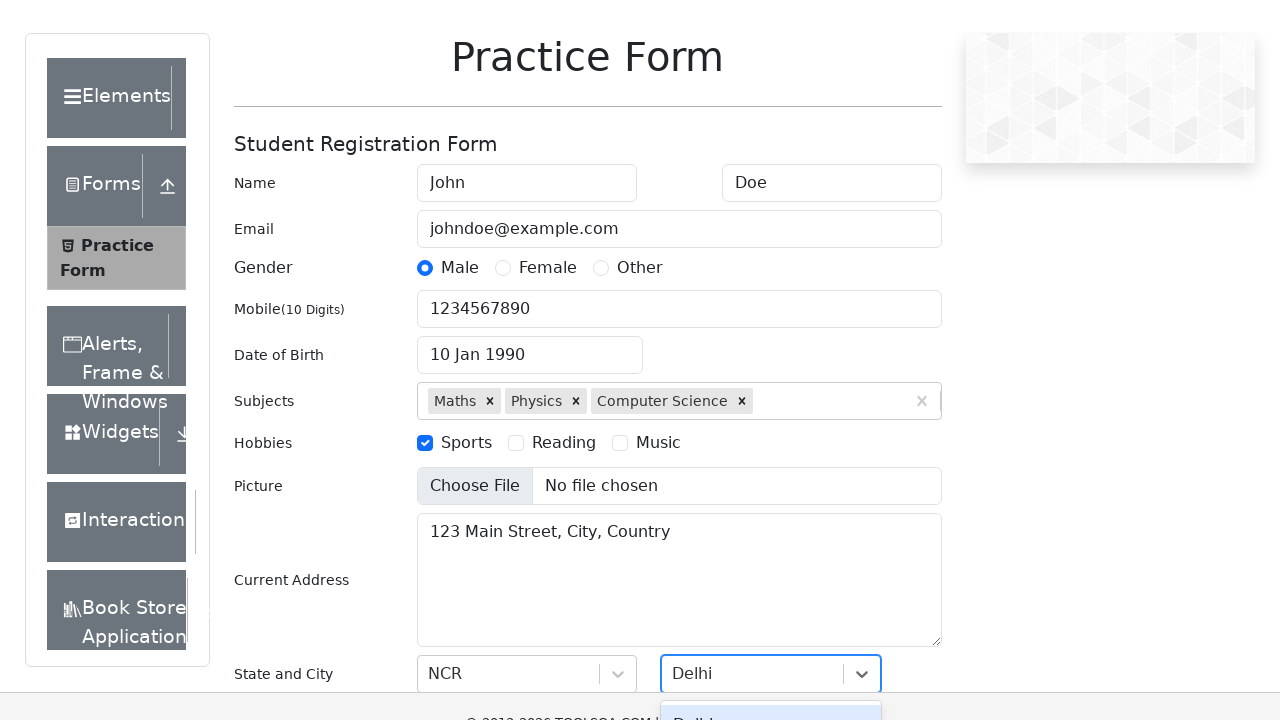

Pressed Enter to confirm city selection
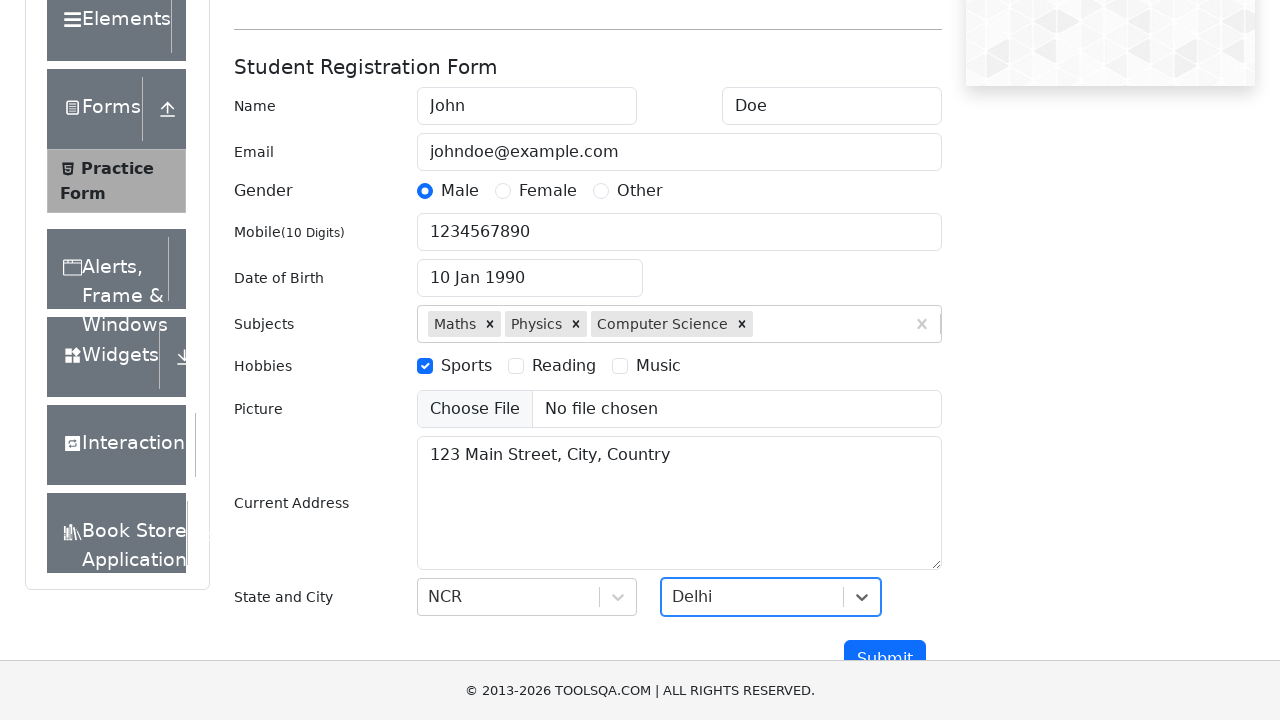

Clicked Submit button to submit the form at (885, 659) on #submit
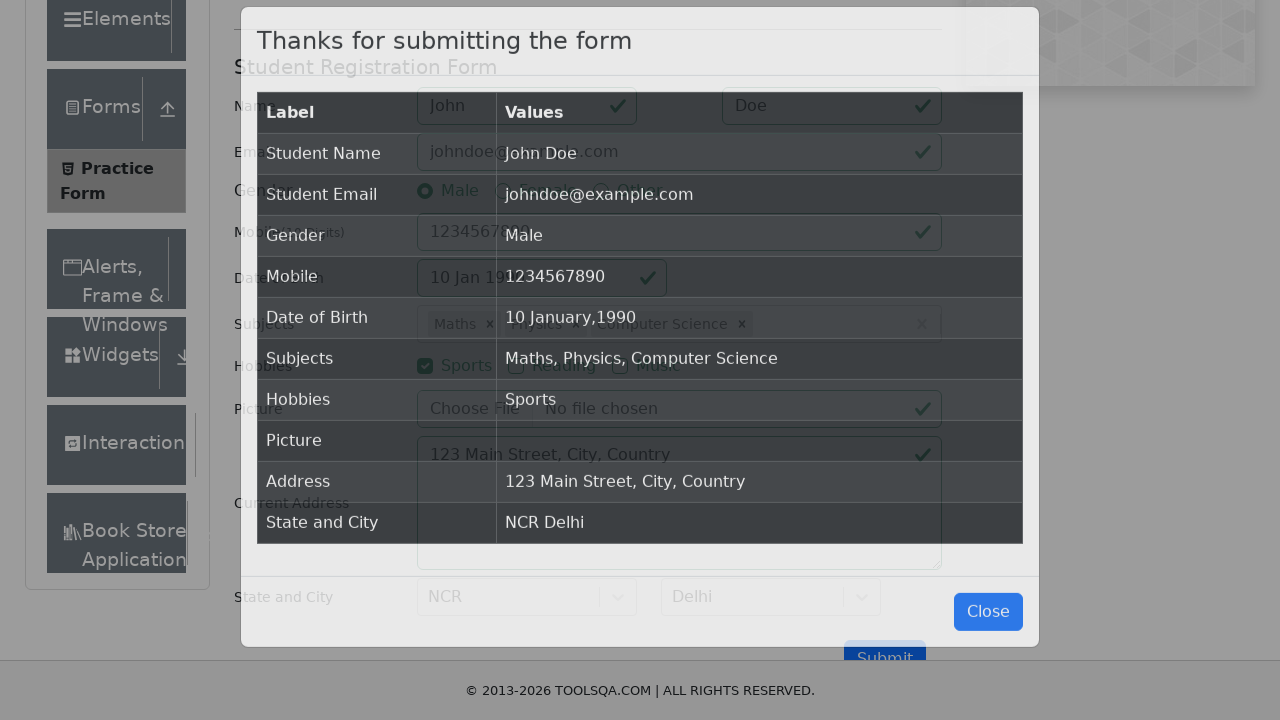

Waited for confirmation modal to appear
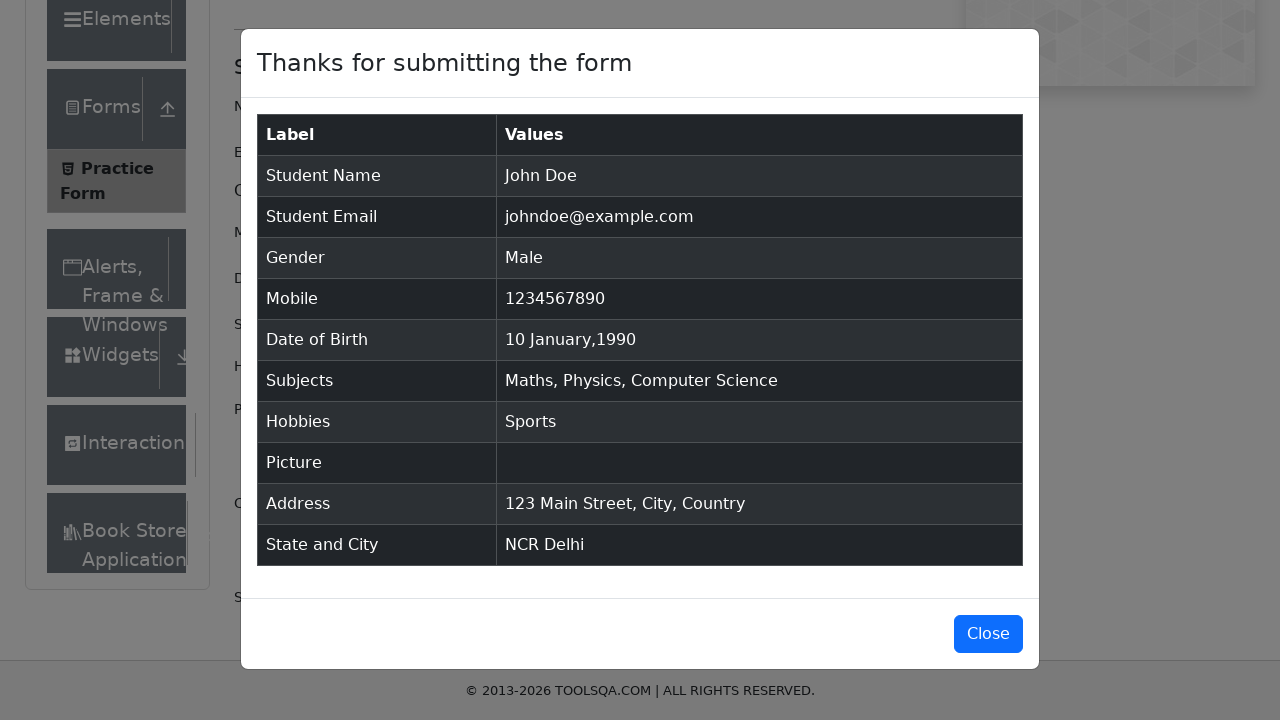

Clicked Close button to close the confirmation modal at (988, 634) on #closeLargeModal
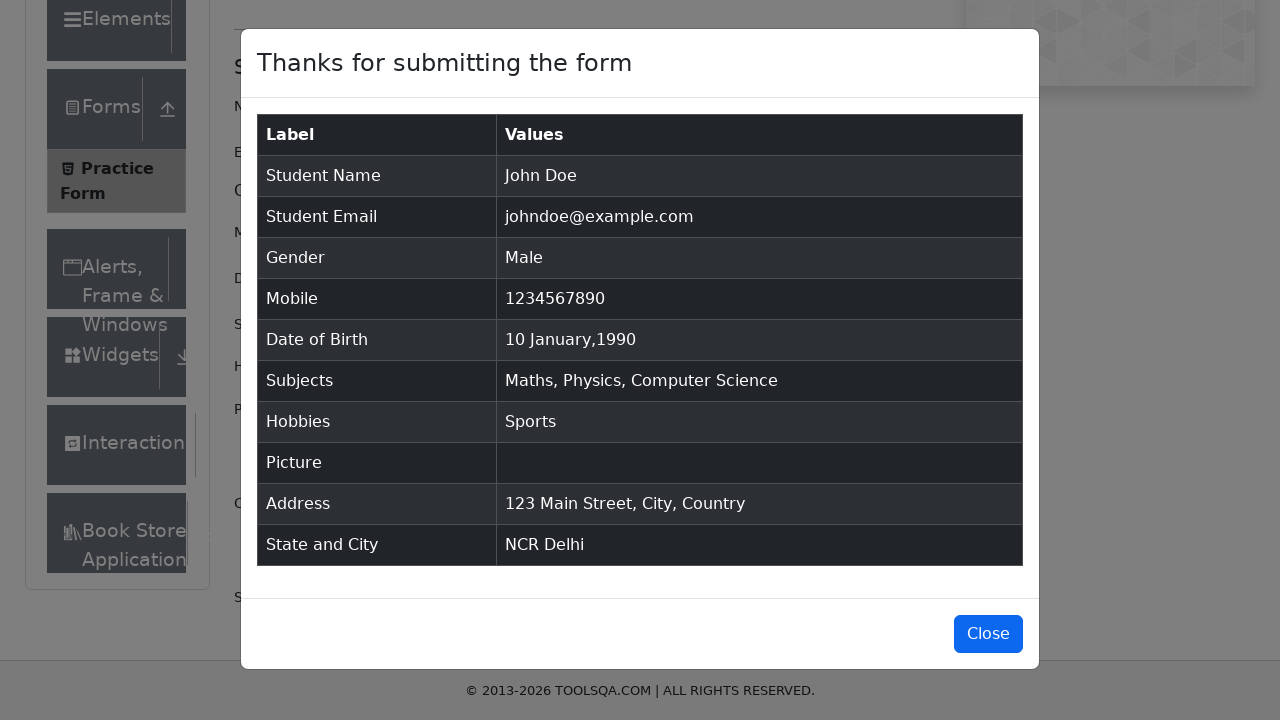

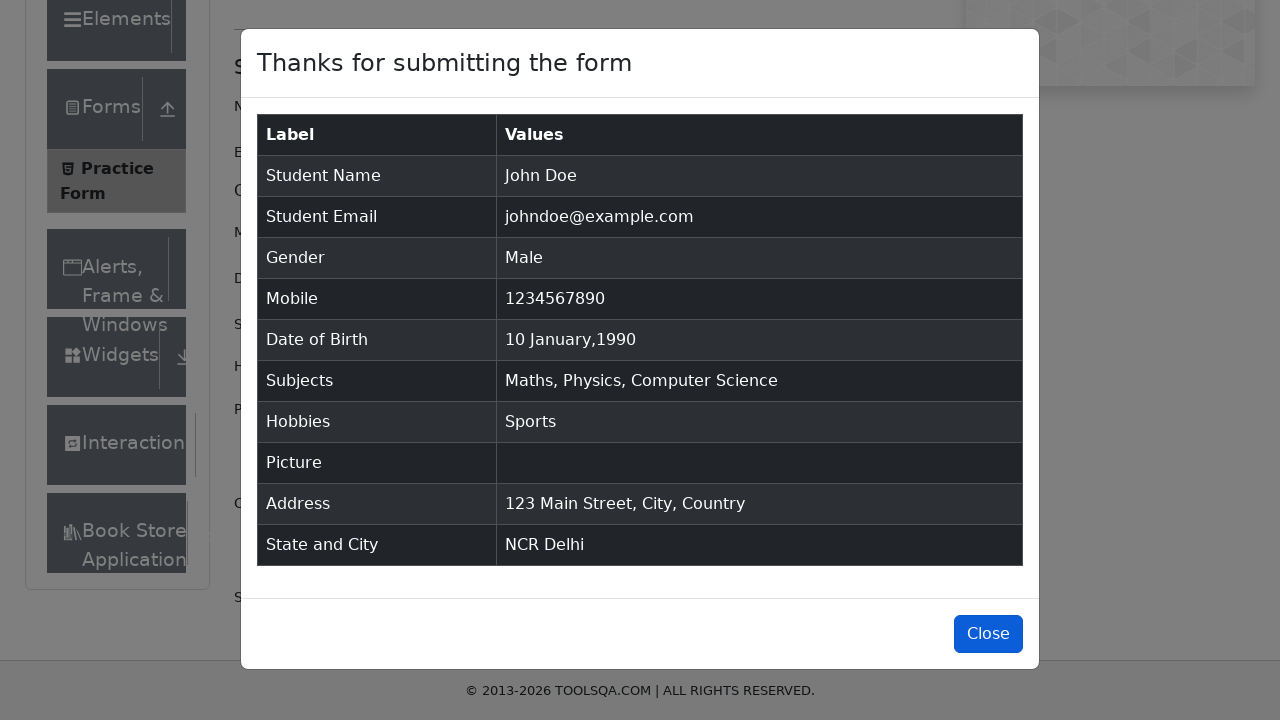